Tests the jQuery UI selectable widget by using keyboard modifiers to select multiple items from a list

Starting URL: https://jqueryui.com/selectable/

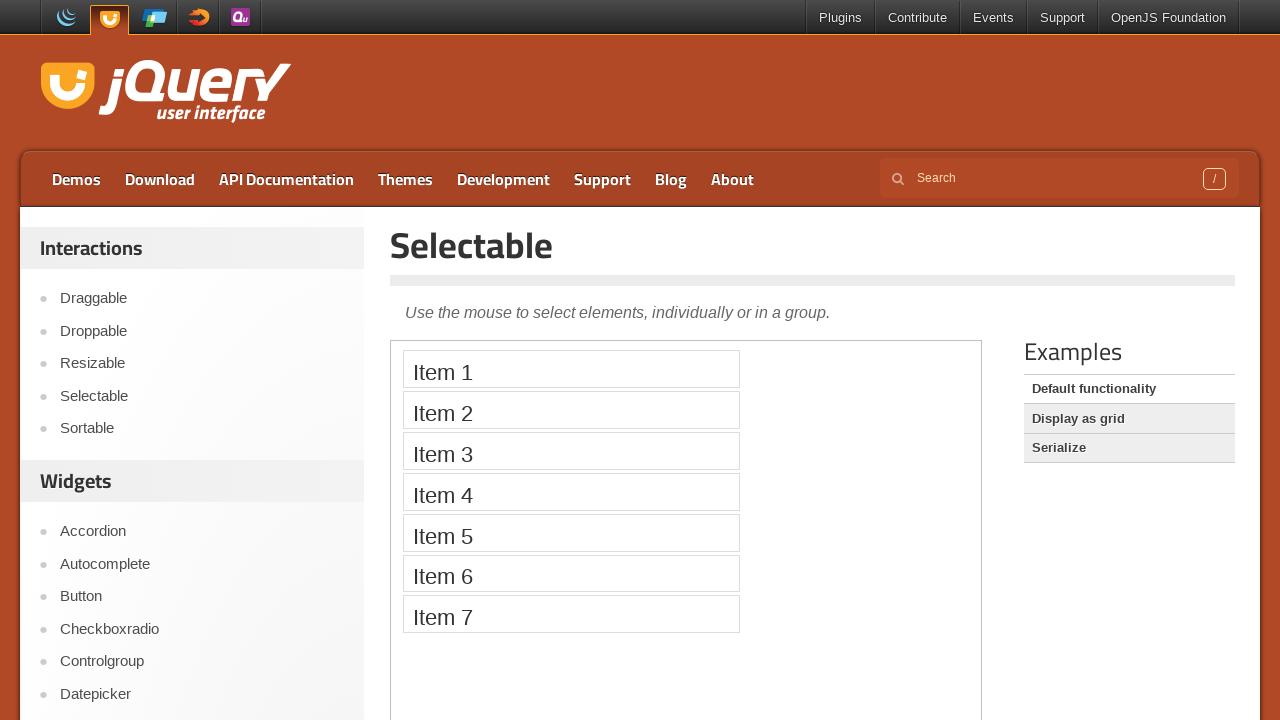

Located the iframe containing the jQuery UI selectable widget
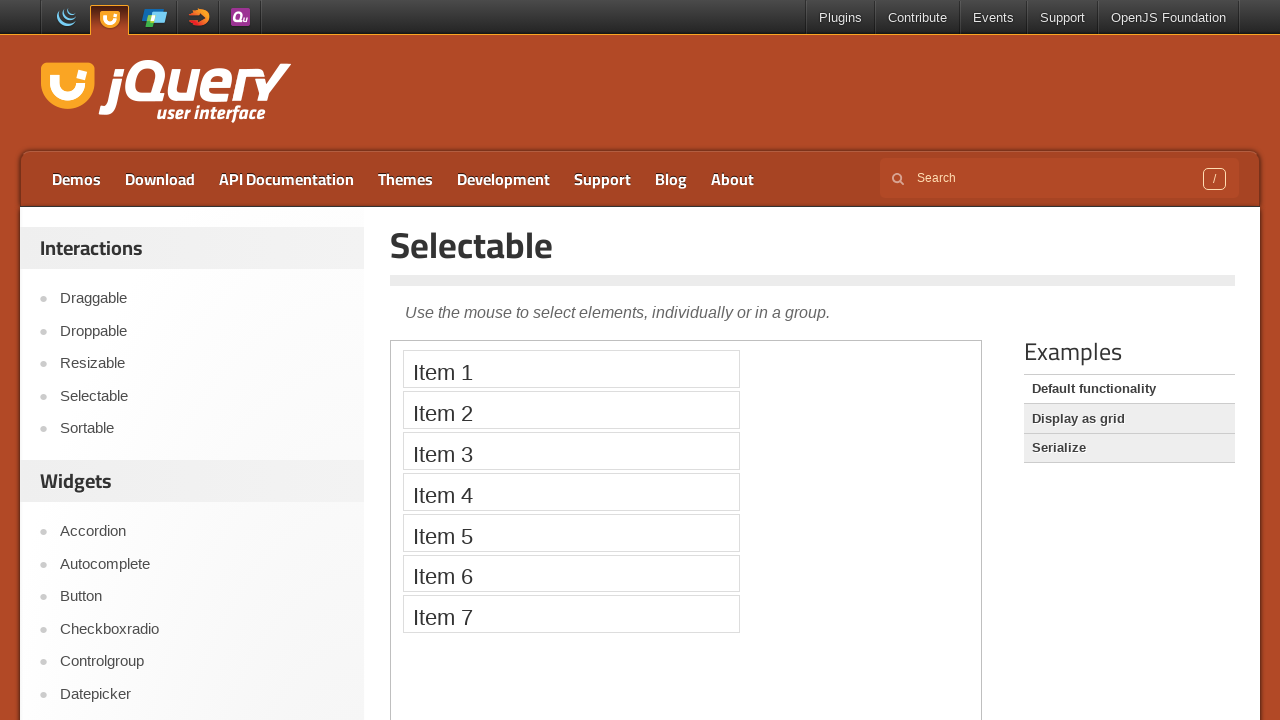

Retrieved all selectable list items from the widget
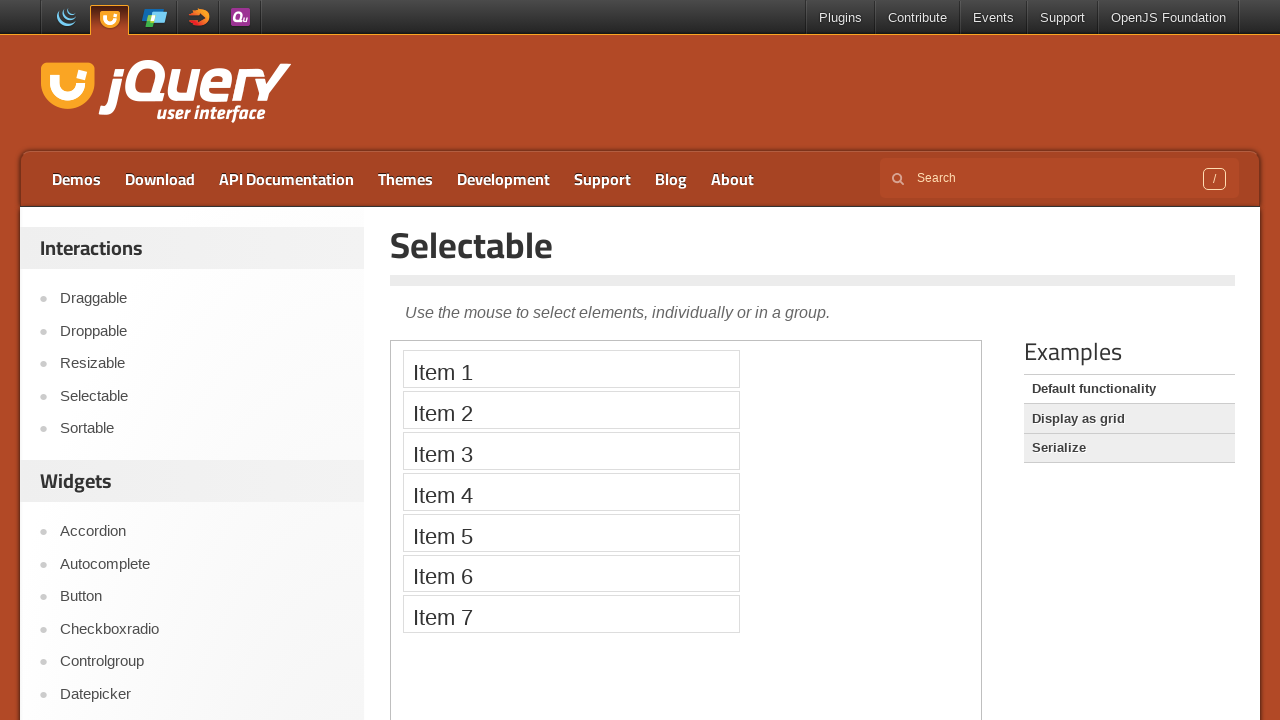

Clicked the first selectable item without modifier key at (571, 369) on iframe >> nth=0 >> internal:control=enter-frame >> #selectable li >> nth=0
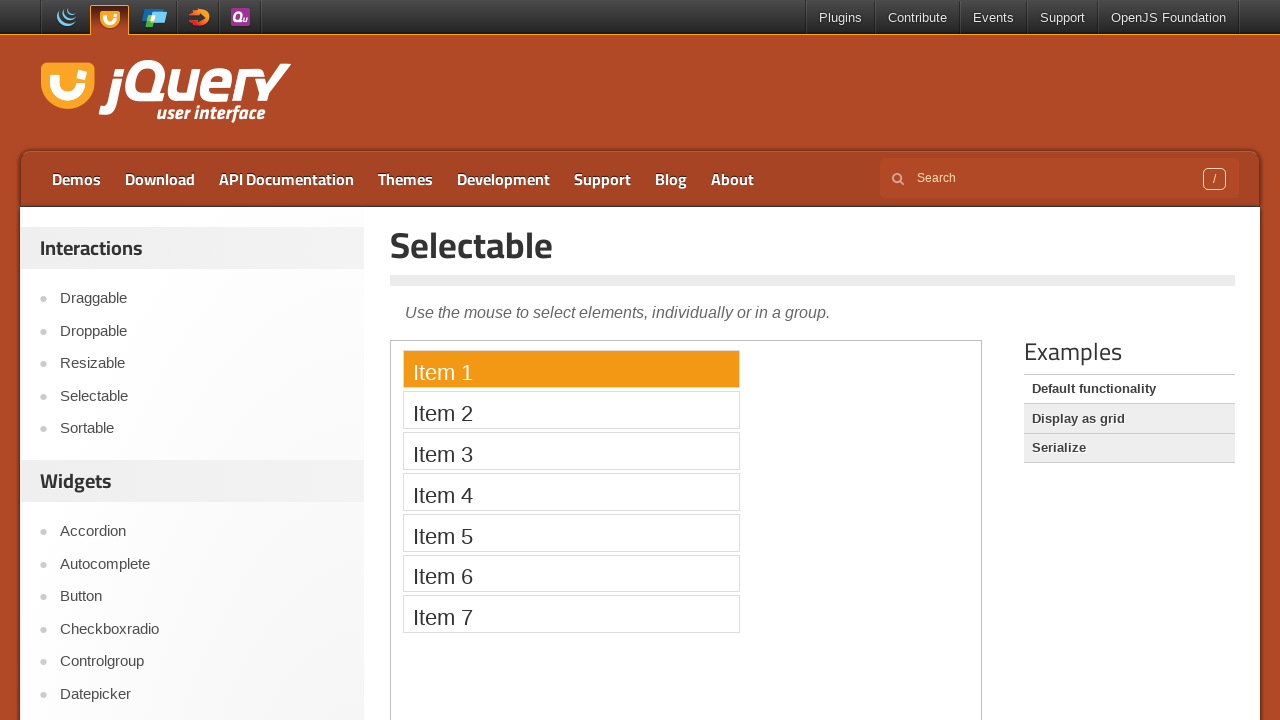

Clicked item 2 while holding Control key to add to selection at (571, 451) on iframe >> nth=0 >> internal:control=enter-frame >> #selectable li >> nth=2
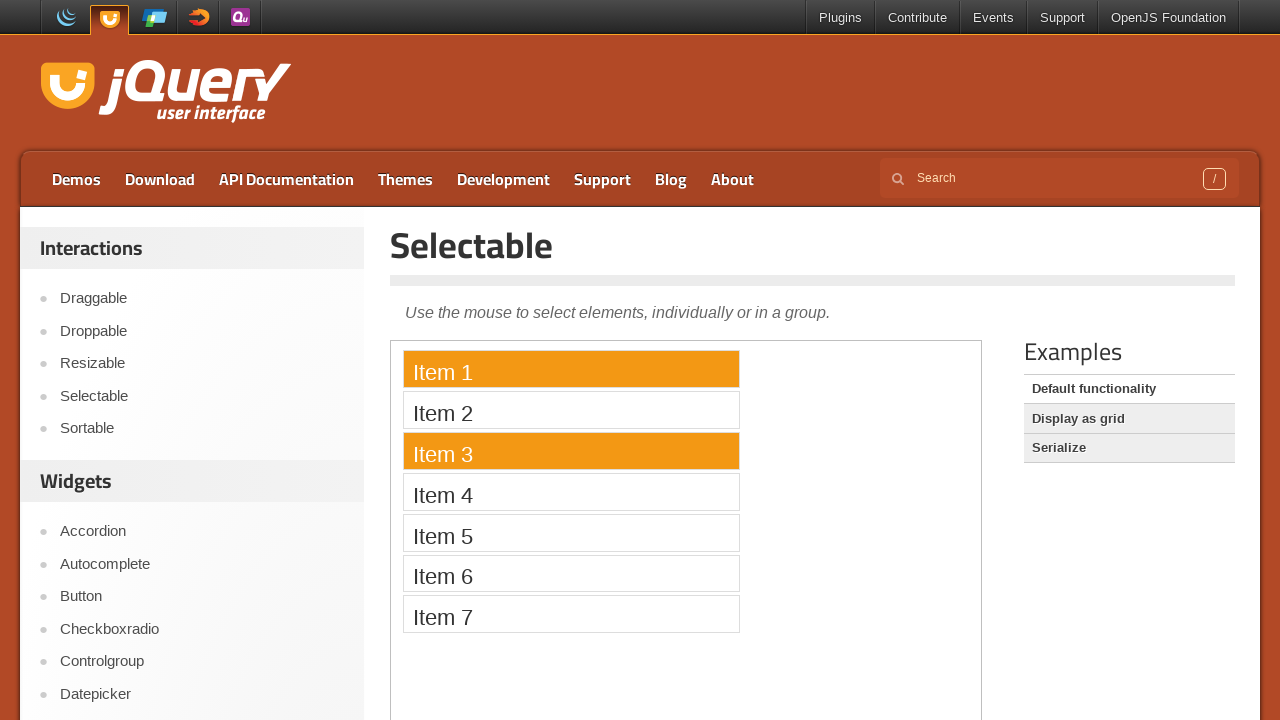

Clicked item 4 while holding Control key to add to selection at (571, 532) on iframe >> nth=0 >> internal:control=enter-frame >> #selectable li >> nth=4
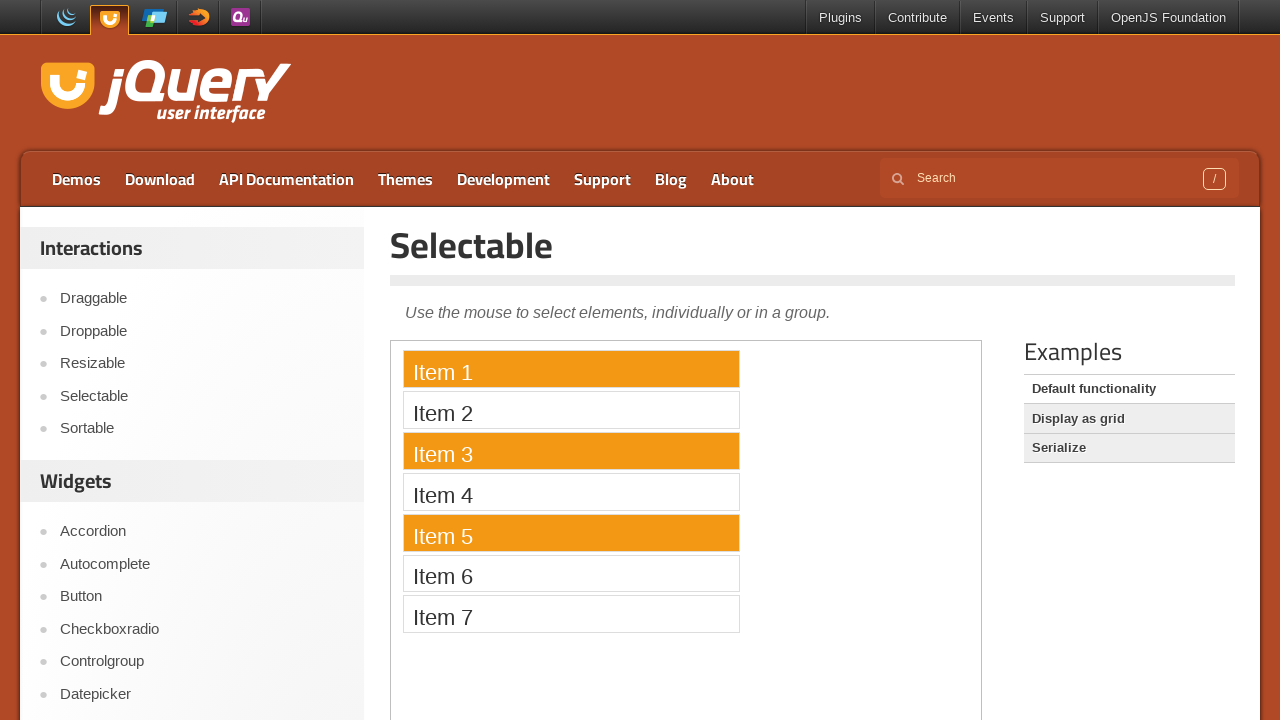

Clicked item 6 while holding Control key to add to selection at (571, 614) on iframe >> nth=0 >> internal:control=enter-frame >> #selectable li >> nth=6
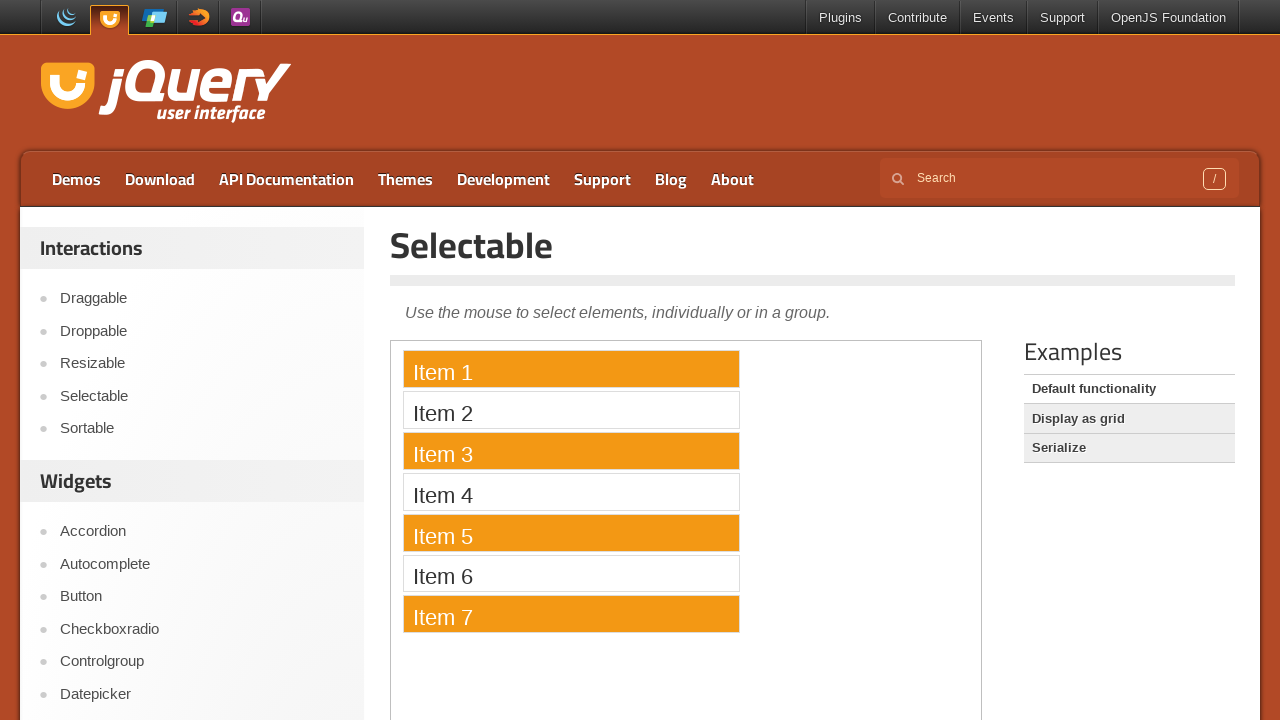

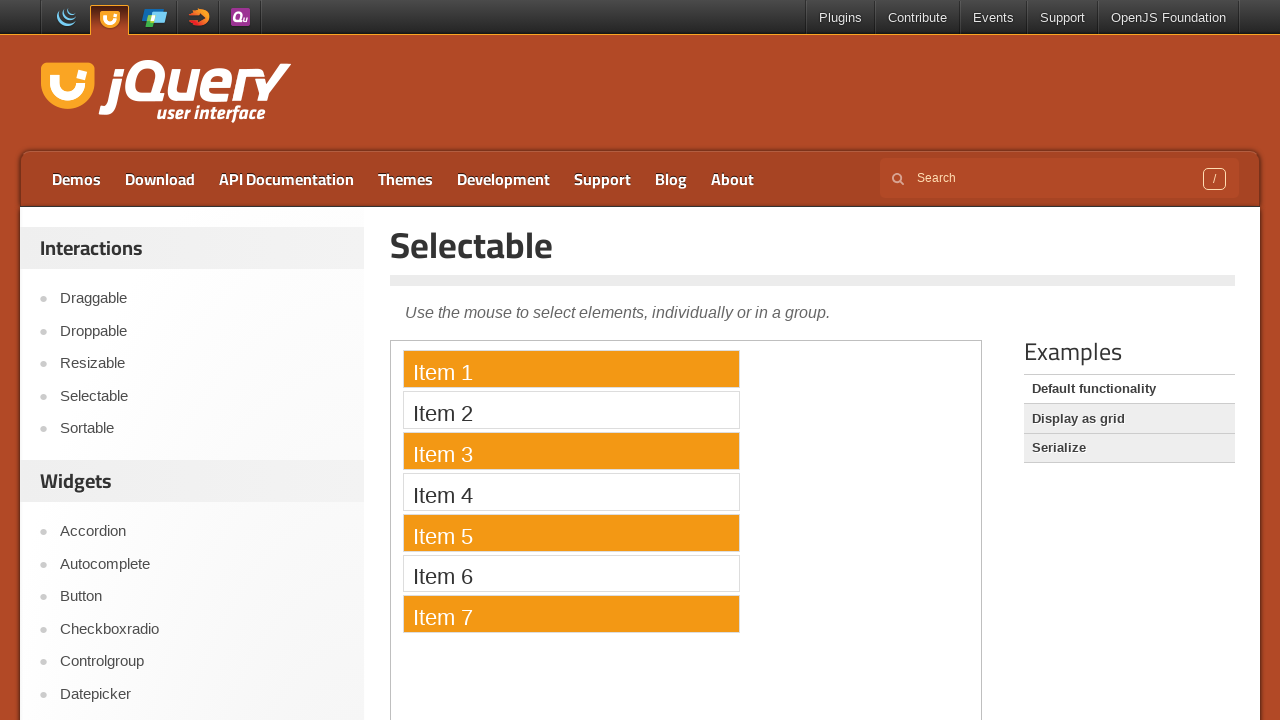